Tests dynamic loading functionality by clicking a Start button and waiting for "Hello World!" text to appear on the page after the loading completes.

Starting URL: https://the-internet.herokuapp.com/dynamic_loading/1

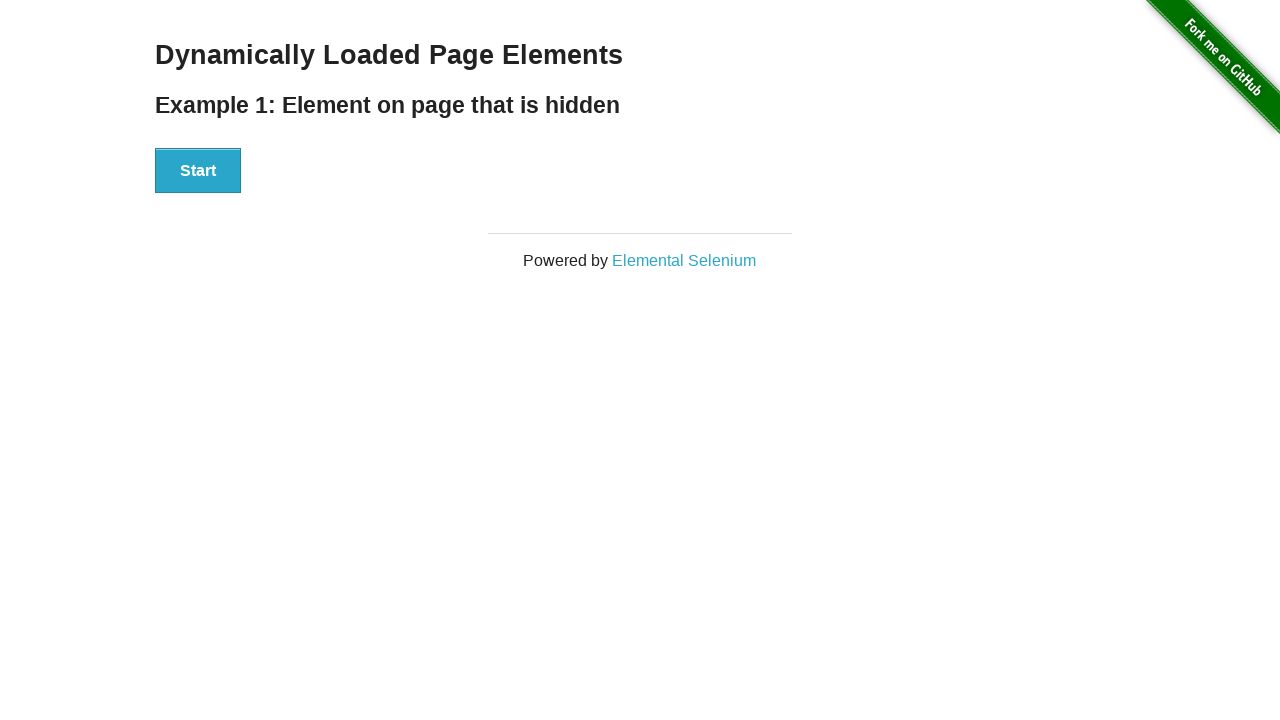

Navigated to dynamic loading page
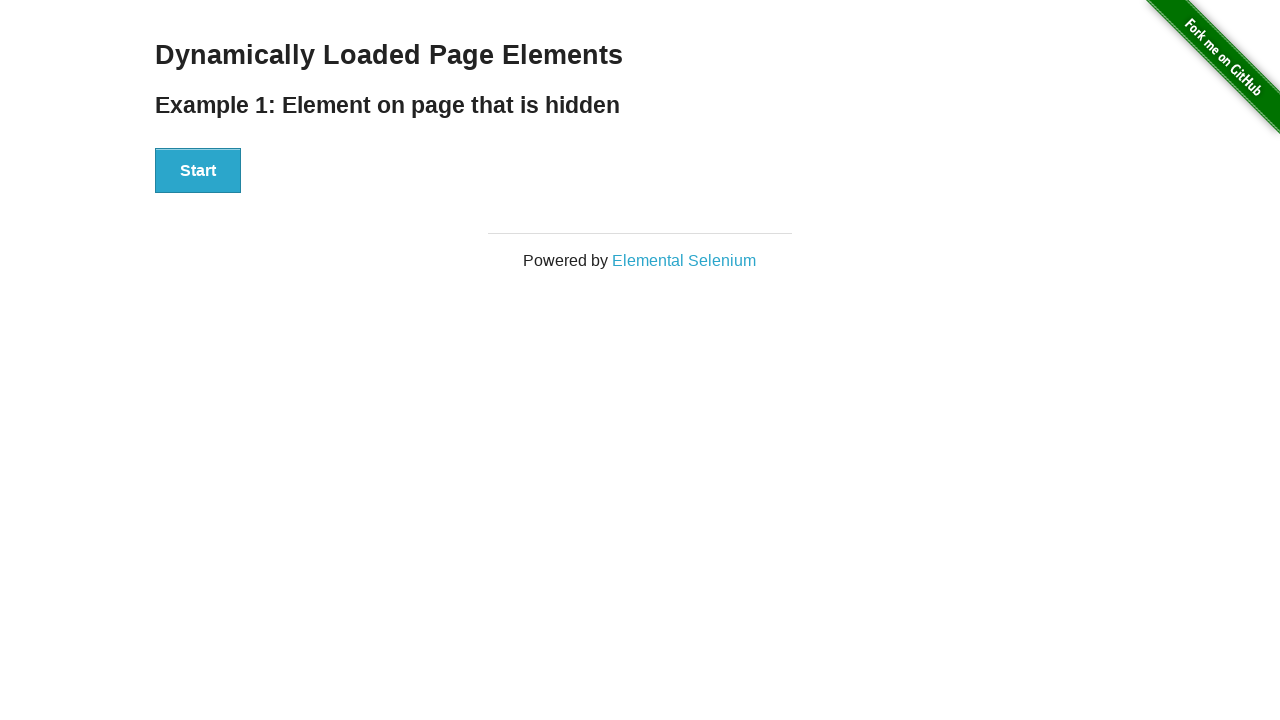

Clicked the Start button to initiate dynamic loading at (198, 171) on xpath=//div[@id='start']//button
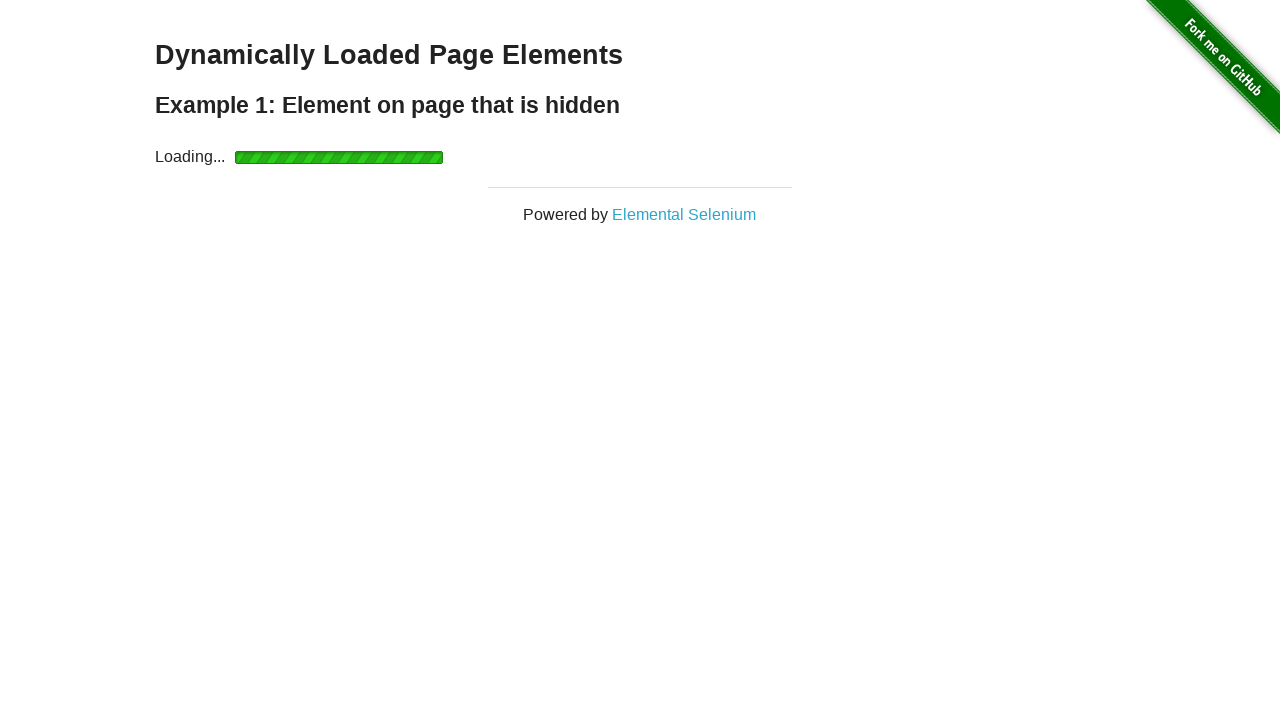

Waited for 'Hello World!' text to appear after loading completed
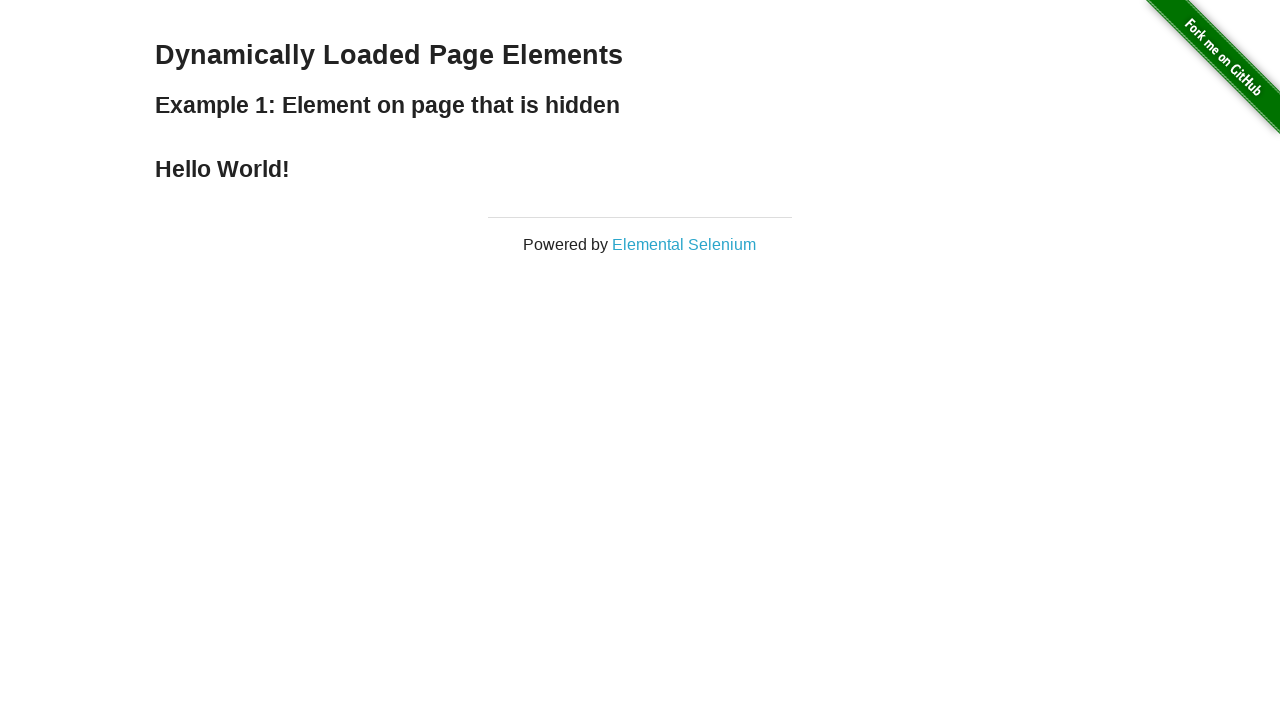

Located the Hello World text element
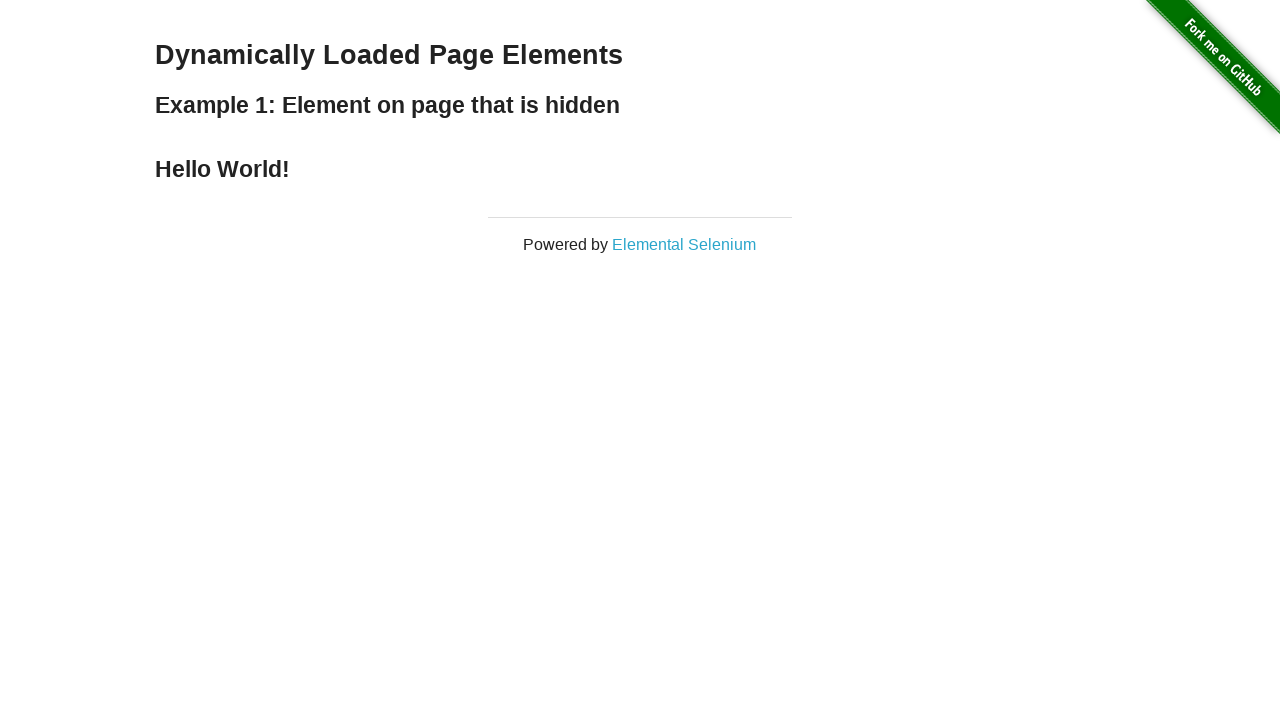

Verified that 'Hello World!' text is displayed correctly
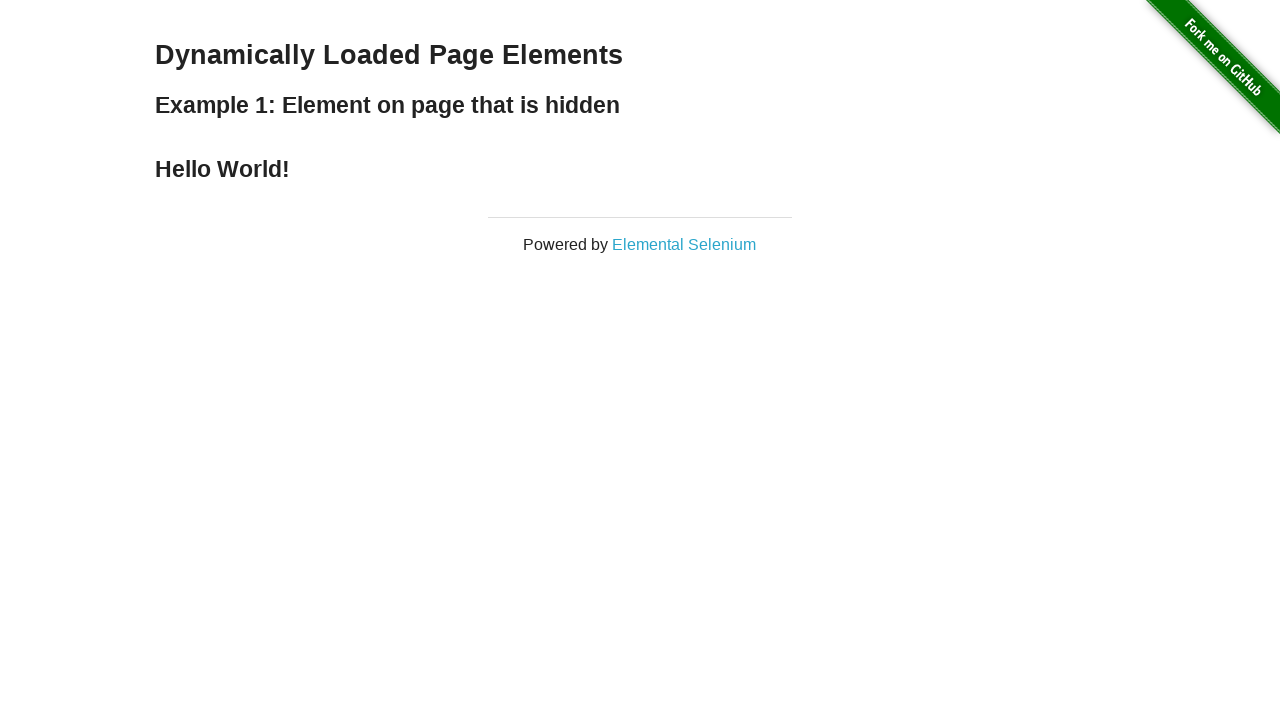

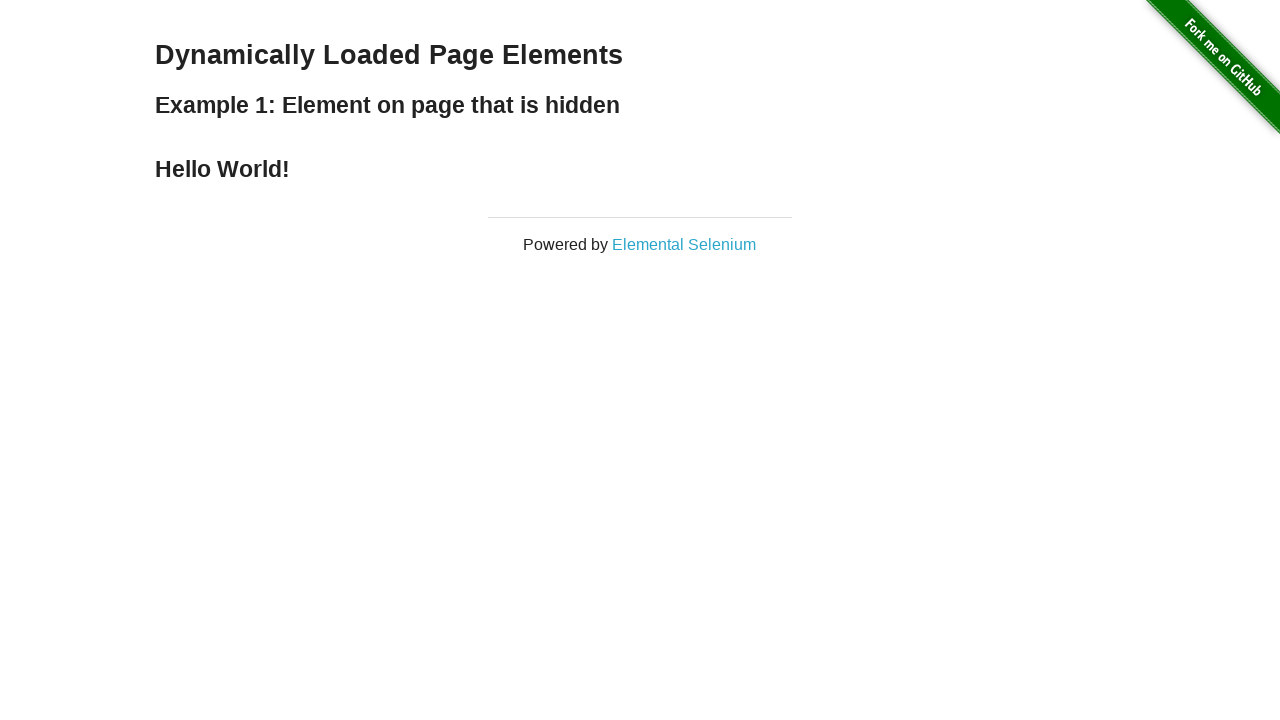